Tests A/B test opt-out by visiting the page, confirming A/B test is active, adding an opt-out cookie, refreshing, and verifying the page shows "No A/B Test"

Starting URL: http://the-internet.herokuapp.com/abtest

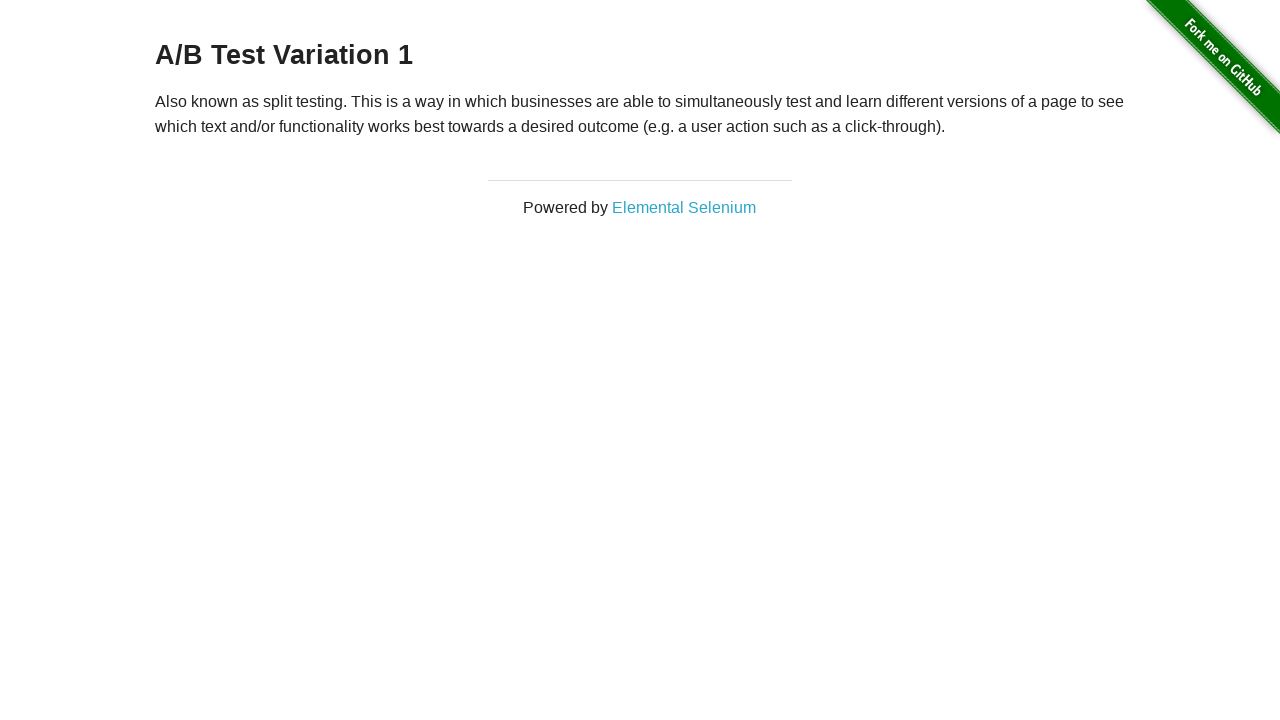

Waited for h3 heading to load
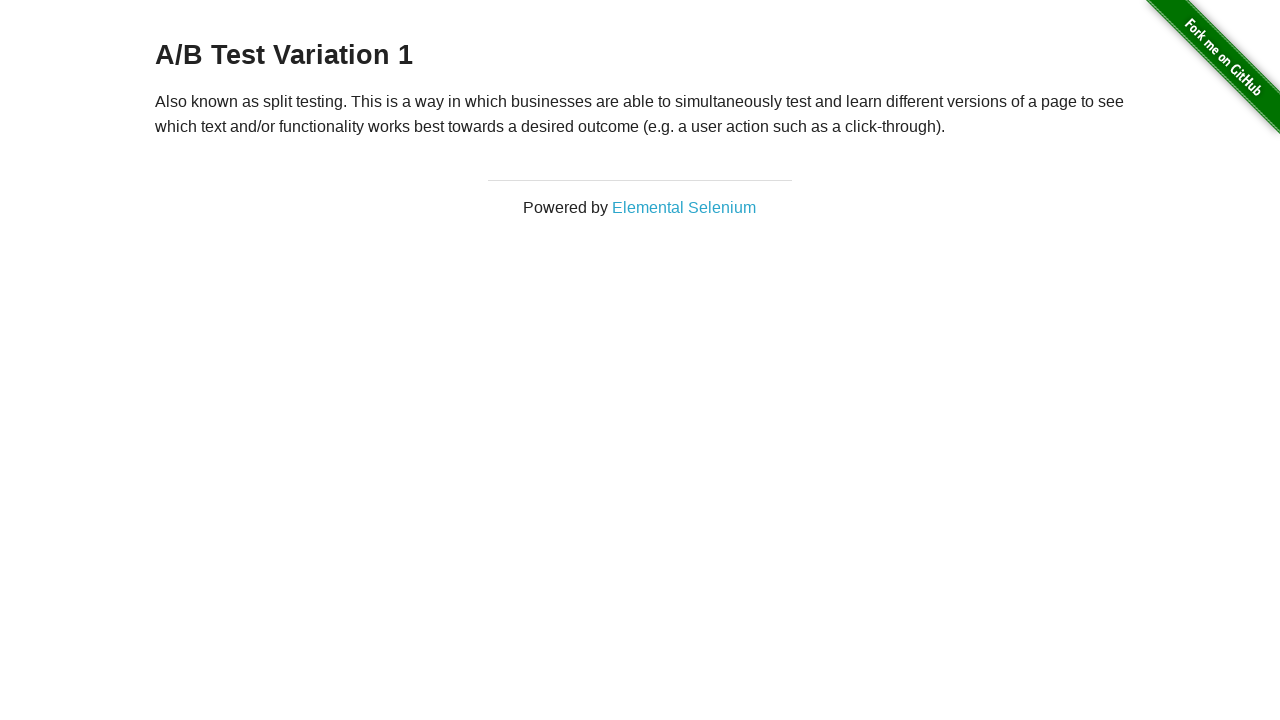

Retrieved initial heading text
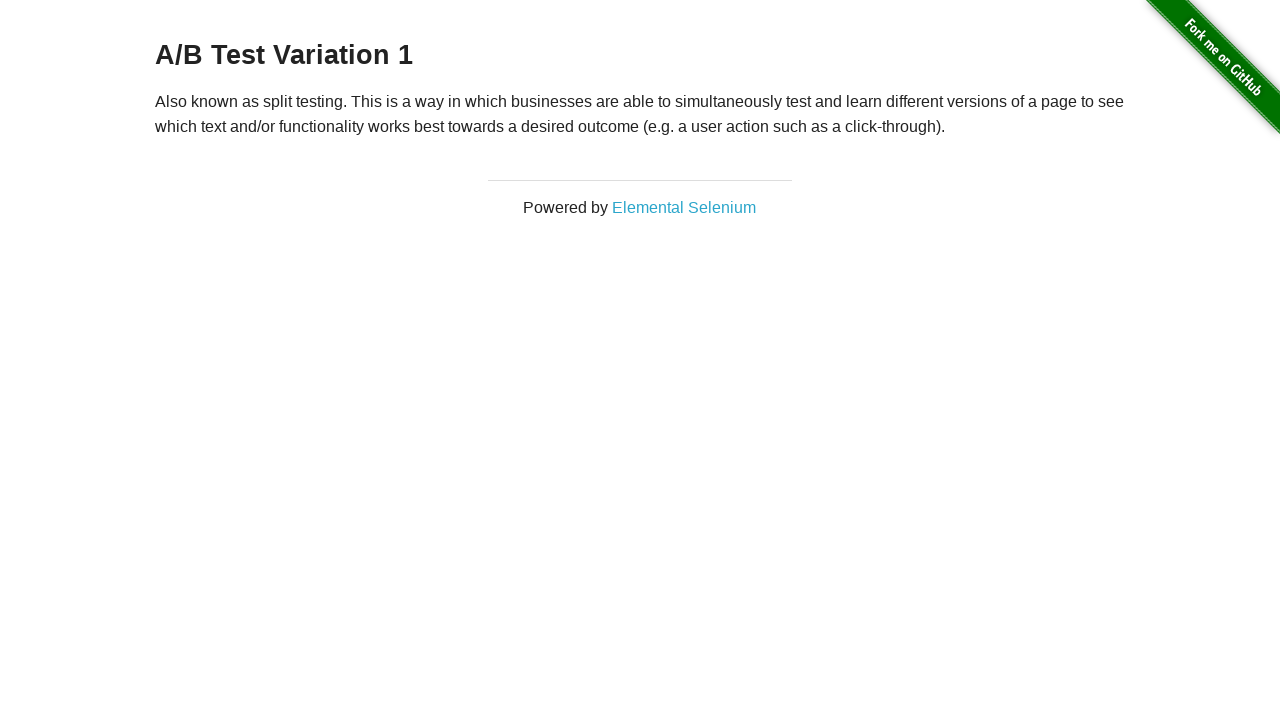

Confirmed heading starts with 'A/B Test'
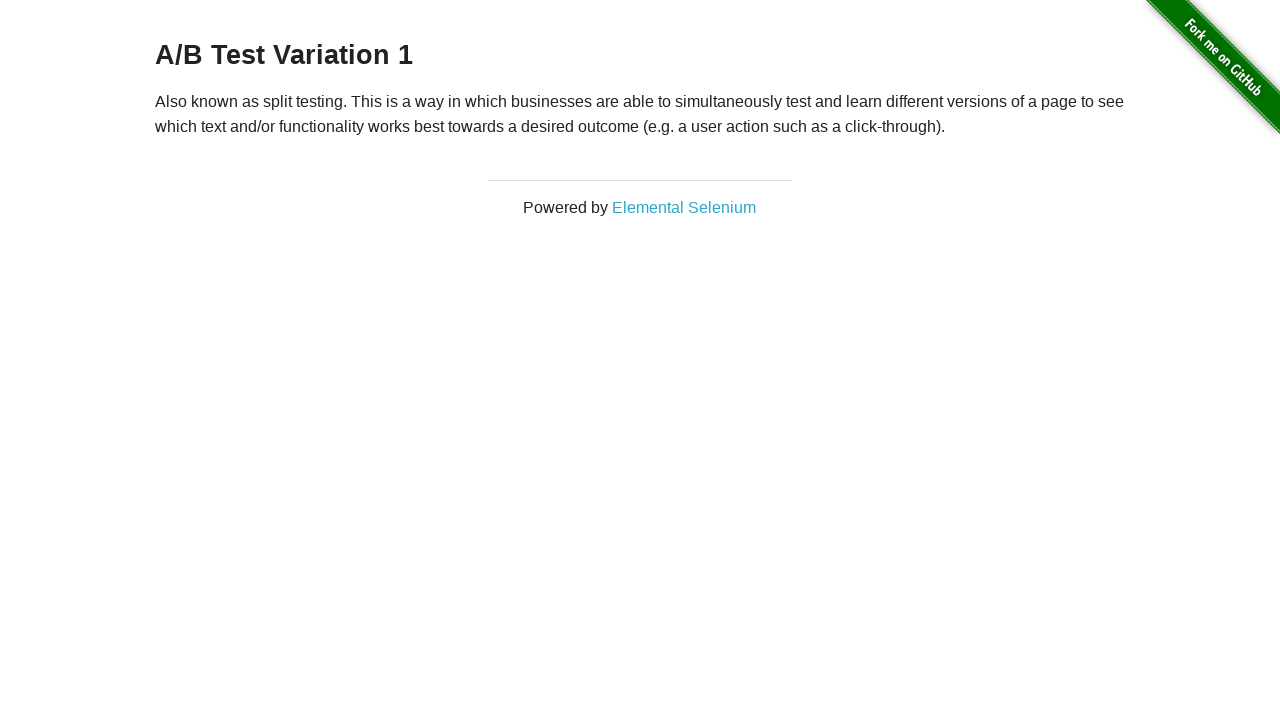

Added optimizelyOptOut cookie with value 'true'
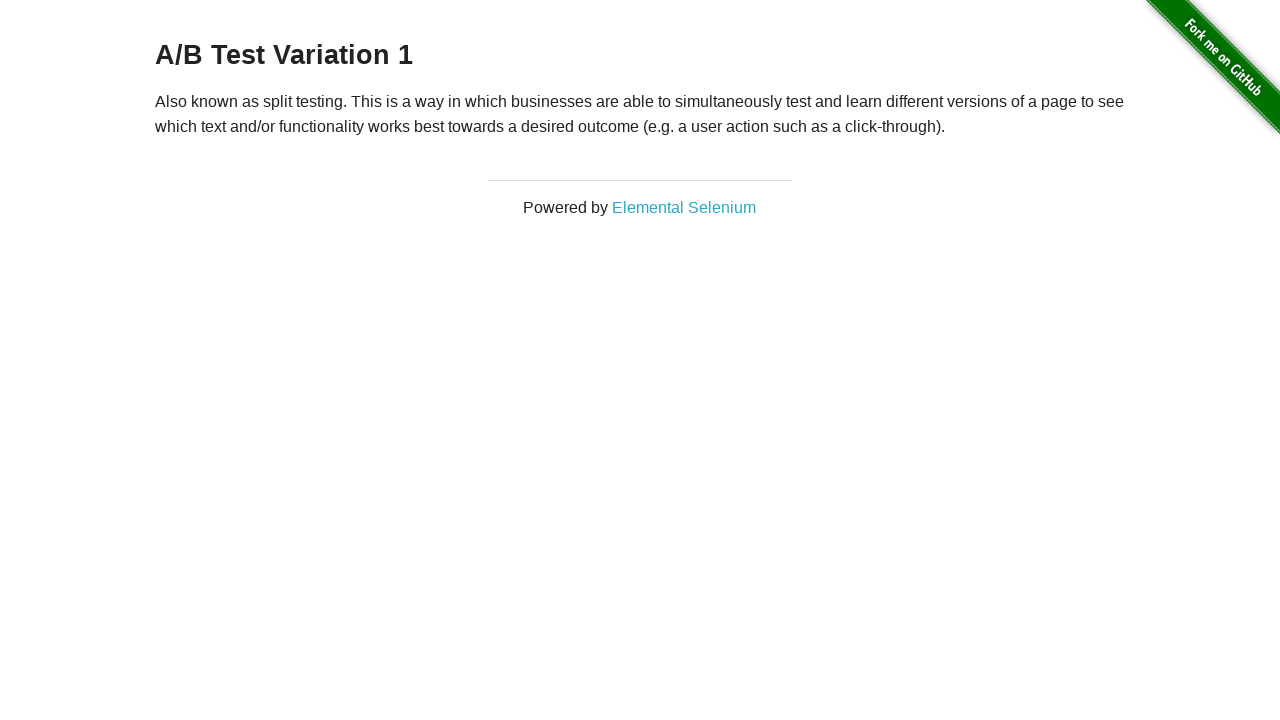

Reloaded the page after adding opt-out cookie
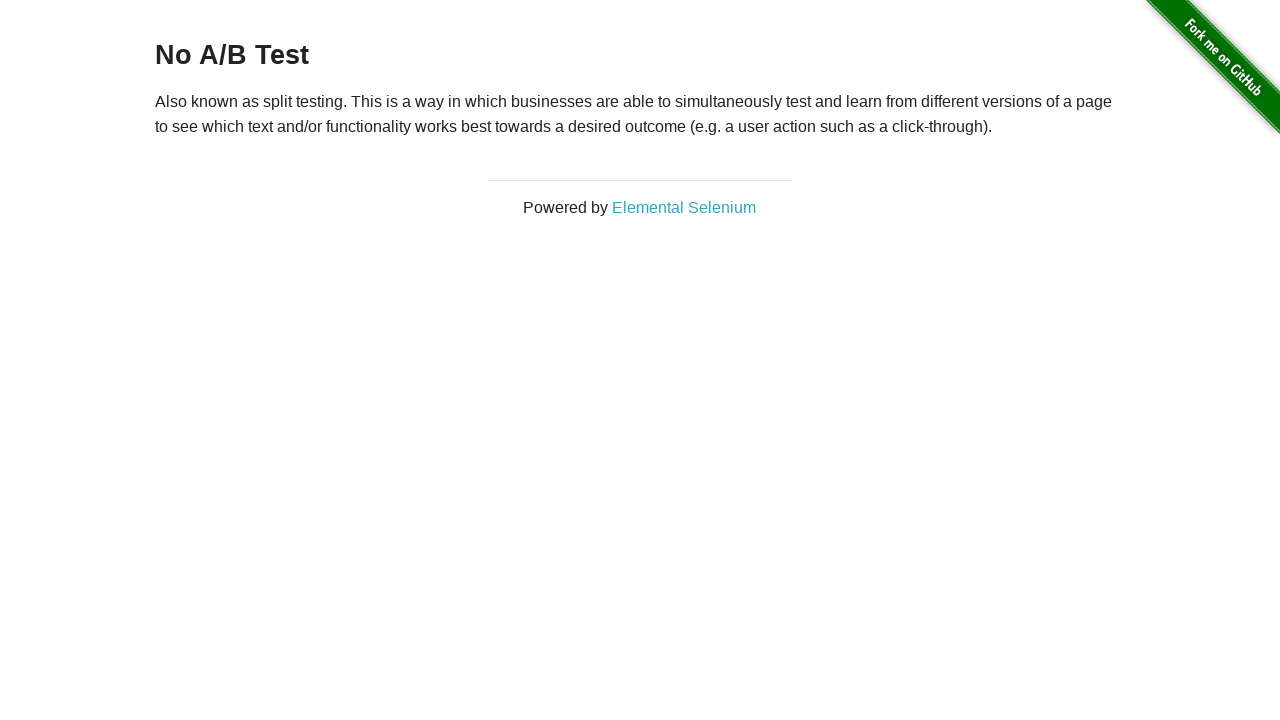

Waited for h3 heading to load after page refresh
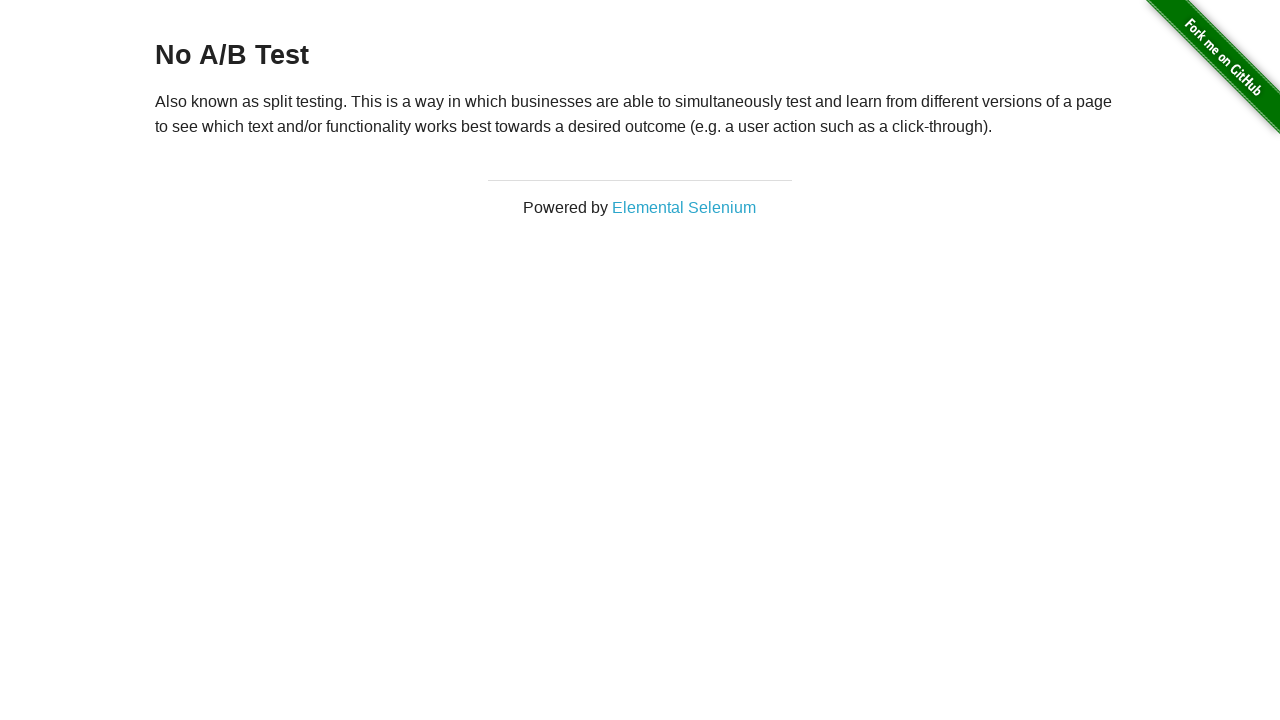

Retrieved heading text after opt-out
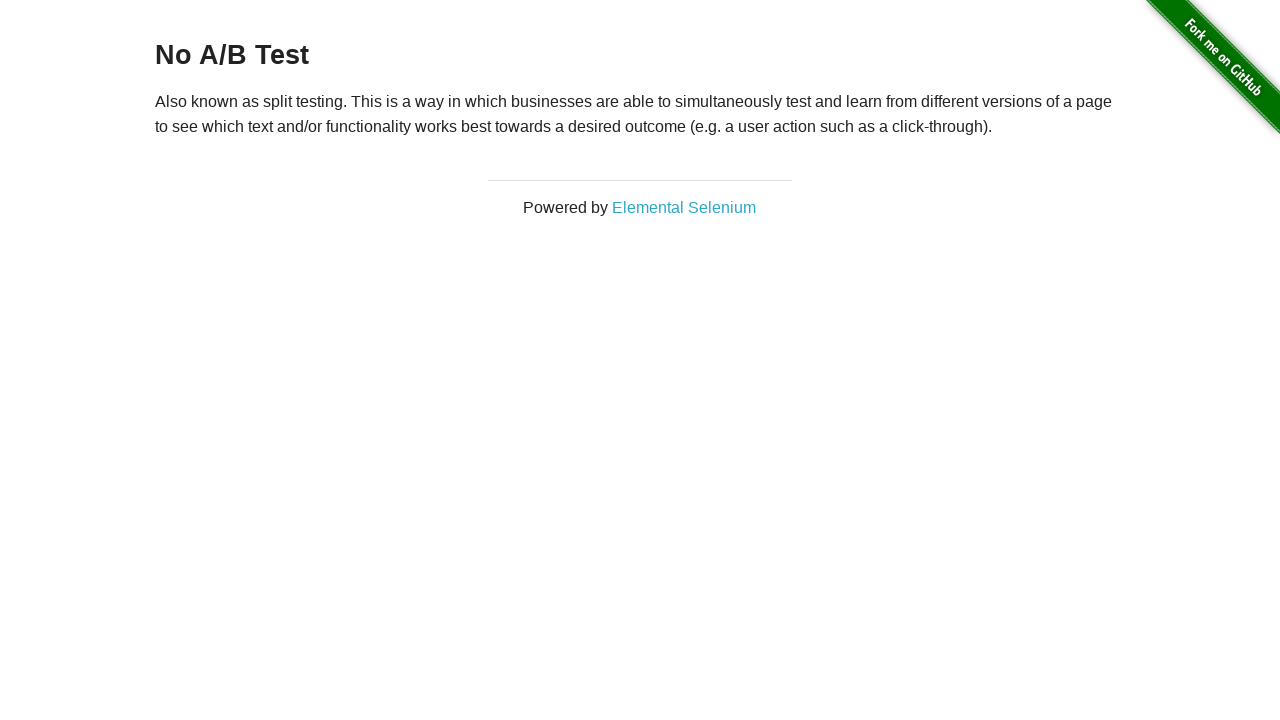

Confirmed heading displays 'No A/B Test' - opt-out successful
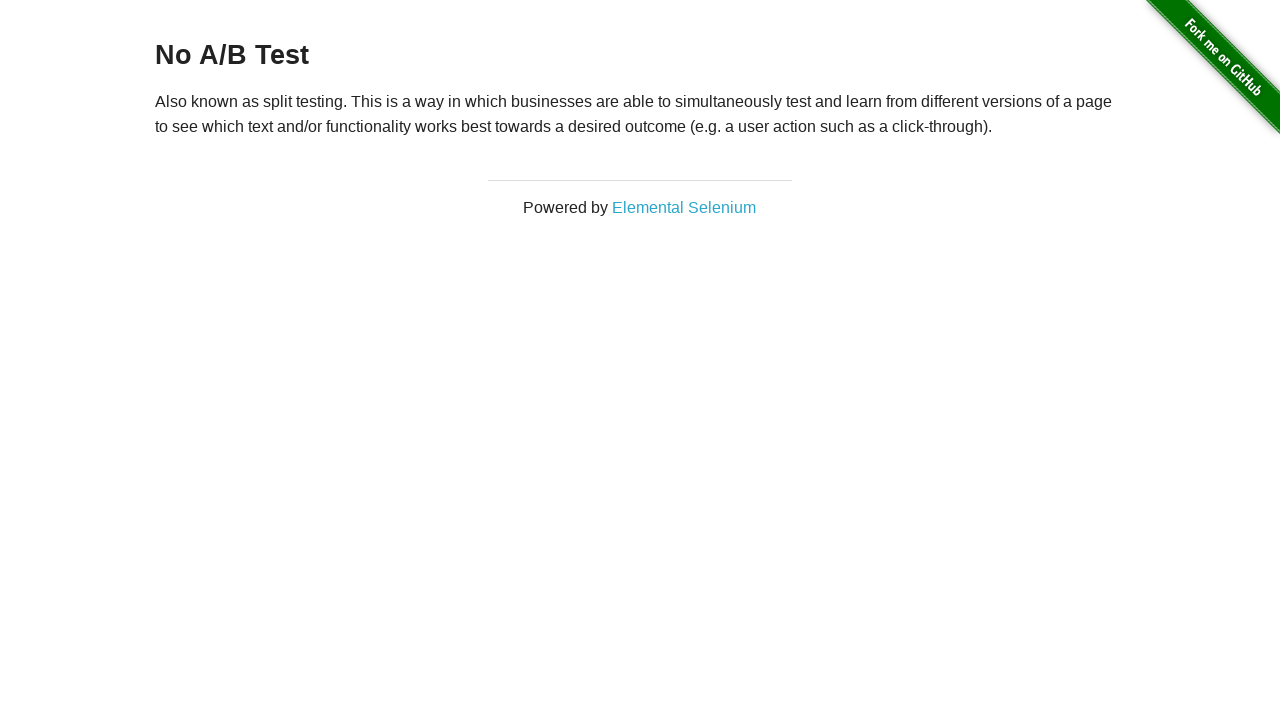

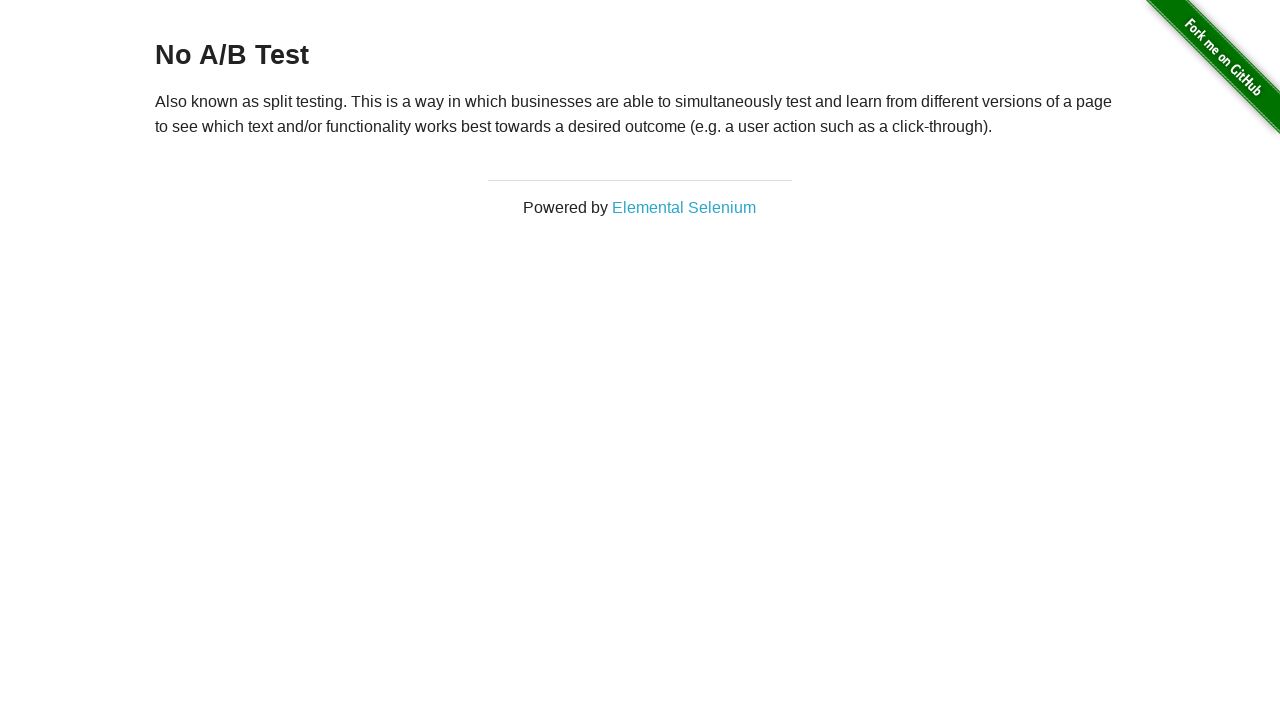